Tests navigation through a Storybook design system documentation, exploring various UI components including Inputs, Autocomplete, Buttons (with multiple variants), and Checkboxes, while interacting with elements inside iframes.

Starting URL: https://spark-design.kambicdn.com/

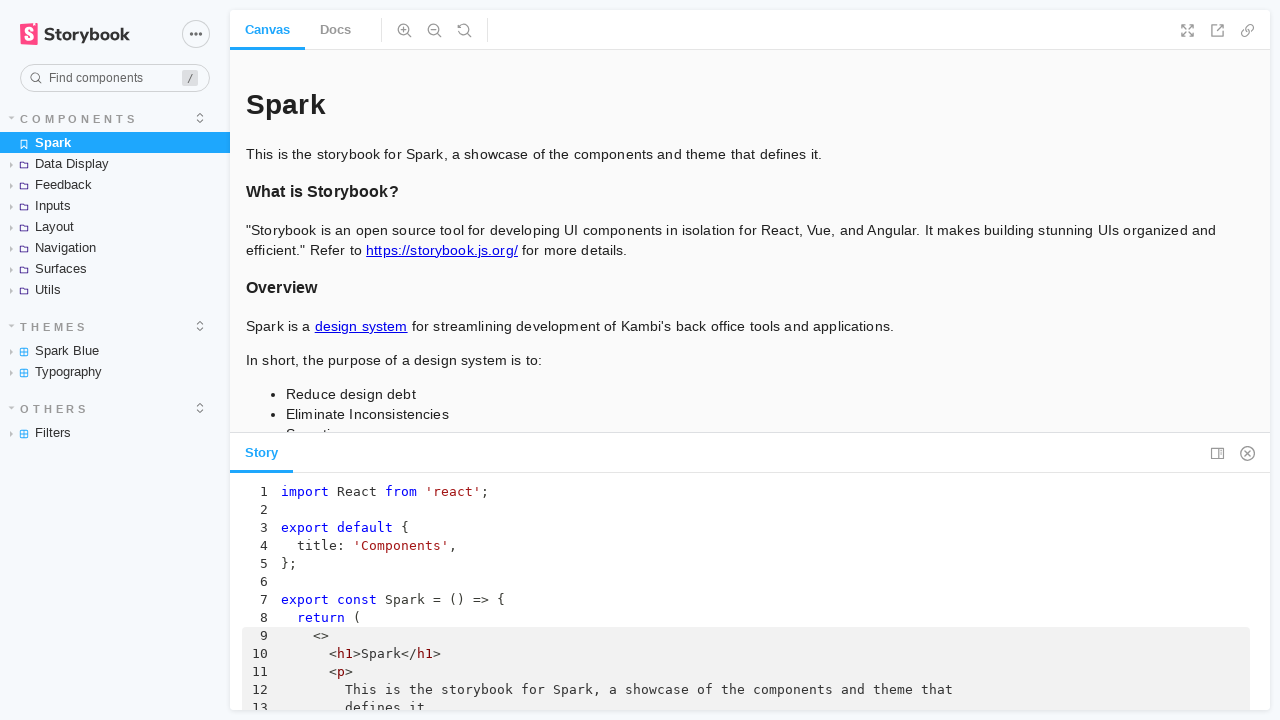

Navigated to Spark design system components story page
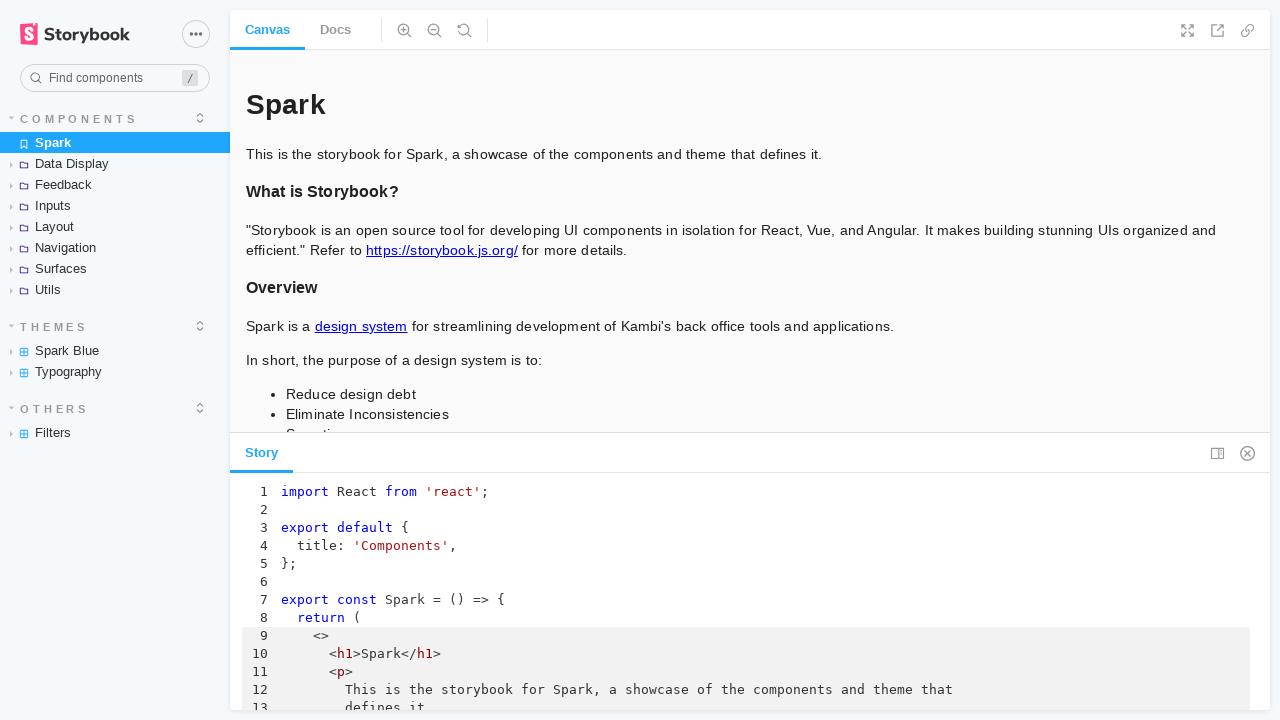

Clicked on Inputs section at (115, 206) on text=Inputs
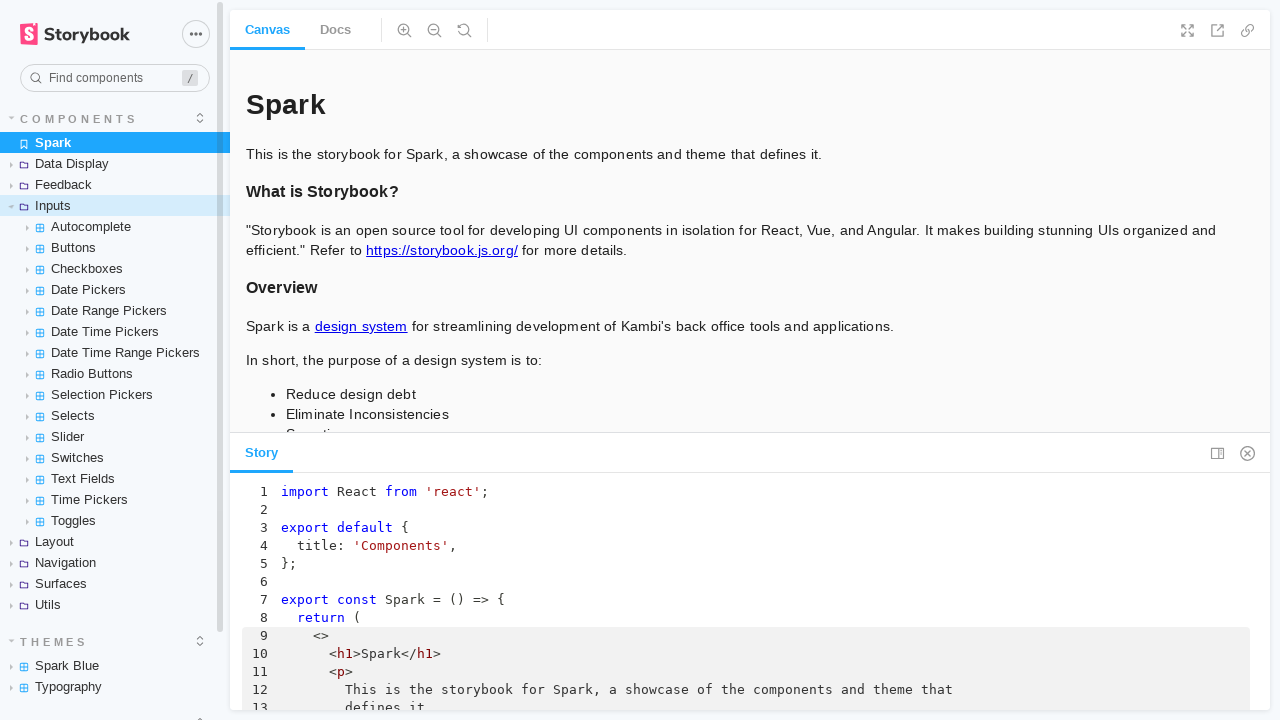

Clicked on Autocomplete component at (115, 226) on text=Autocomplete
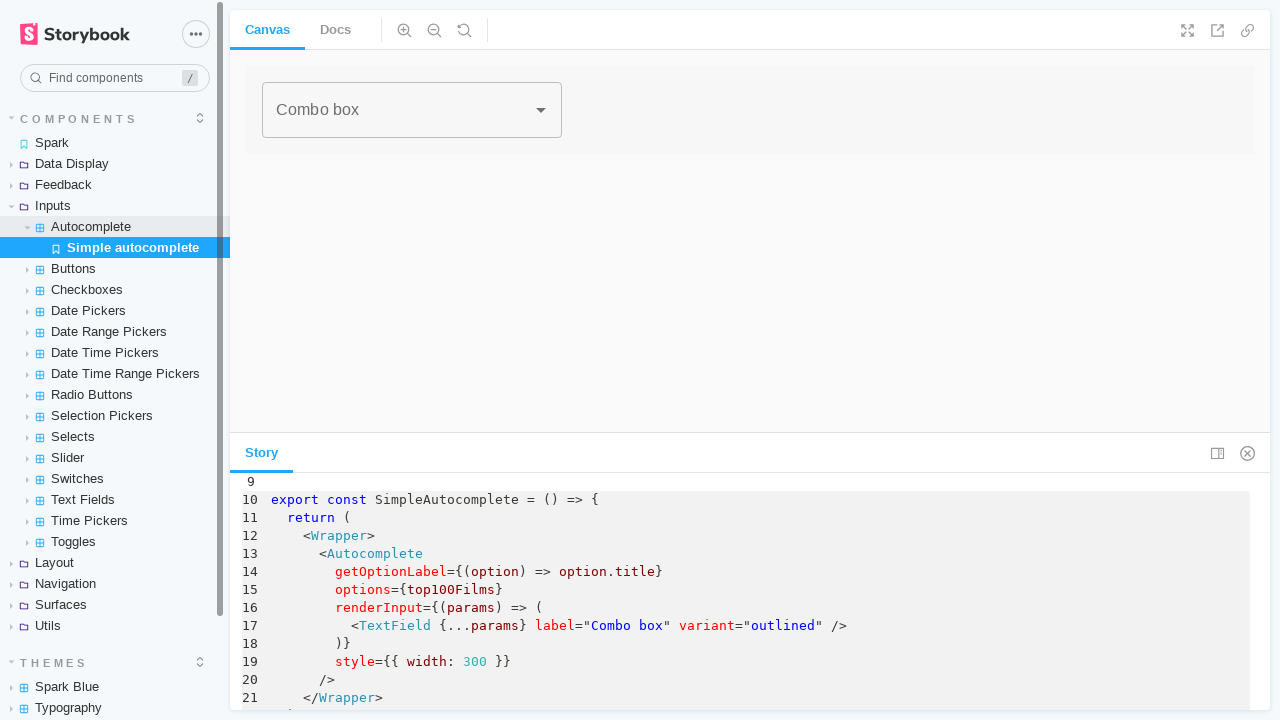

Clicked Open button in autocomplete iframe at (541, 110) on [aria-label="Open"]
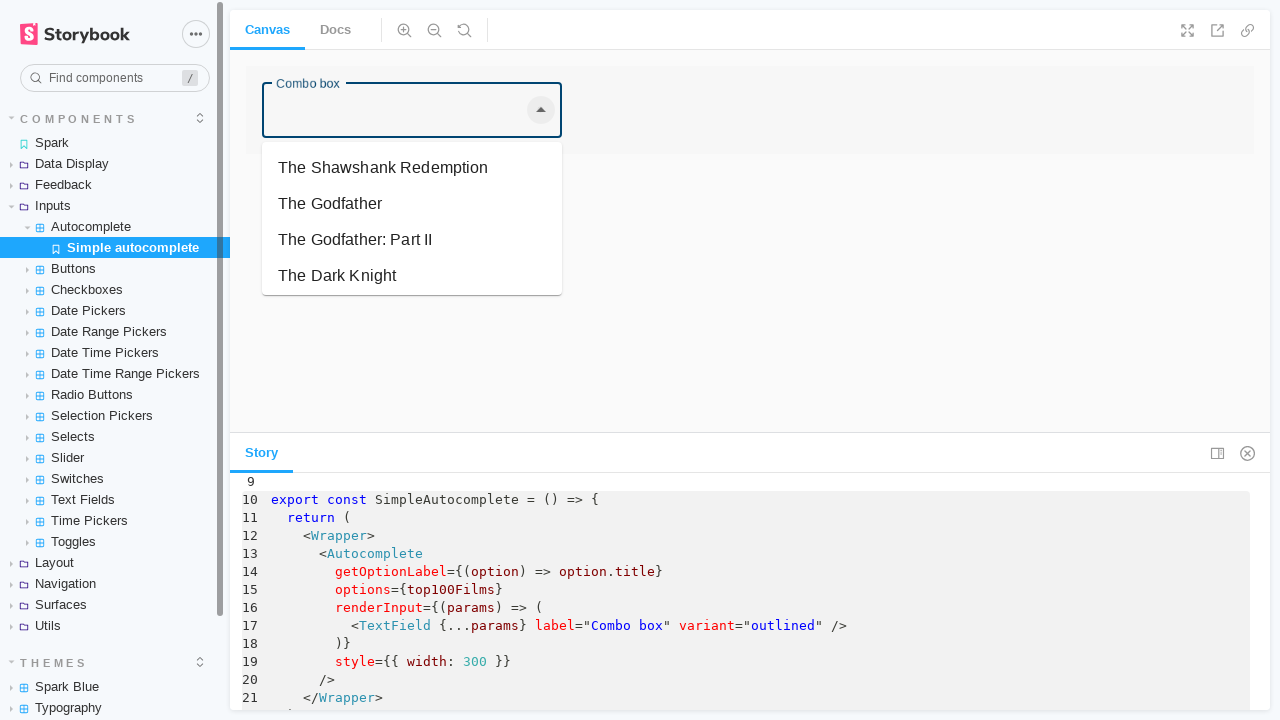

Clicked Close button to close autocomplete at (541, 110) on [aria-label="Close"]
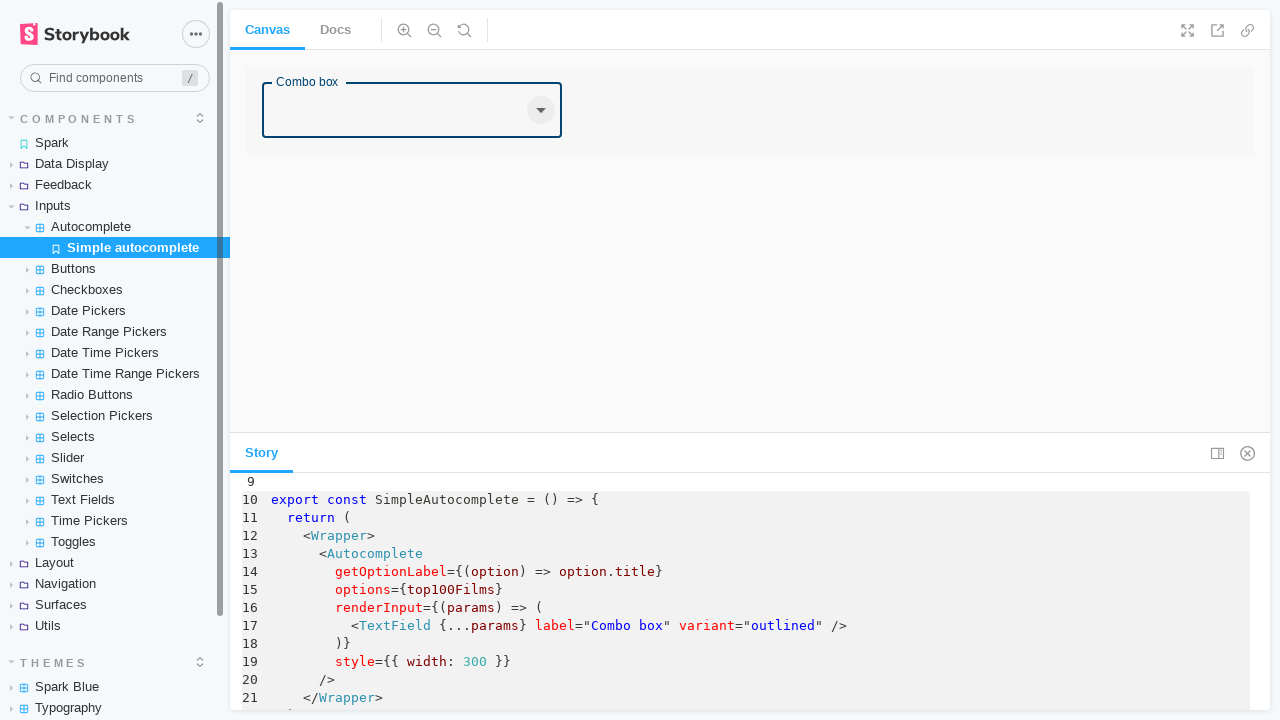

Clicked on Buttons section at (115, 268) on text=Buttons
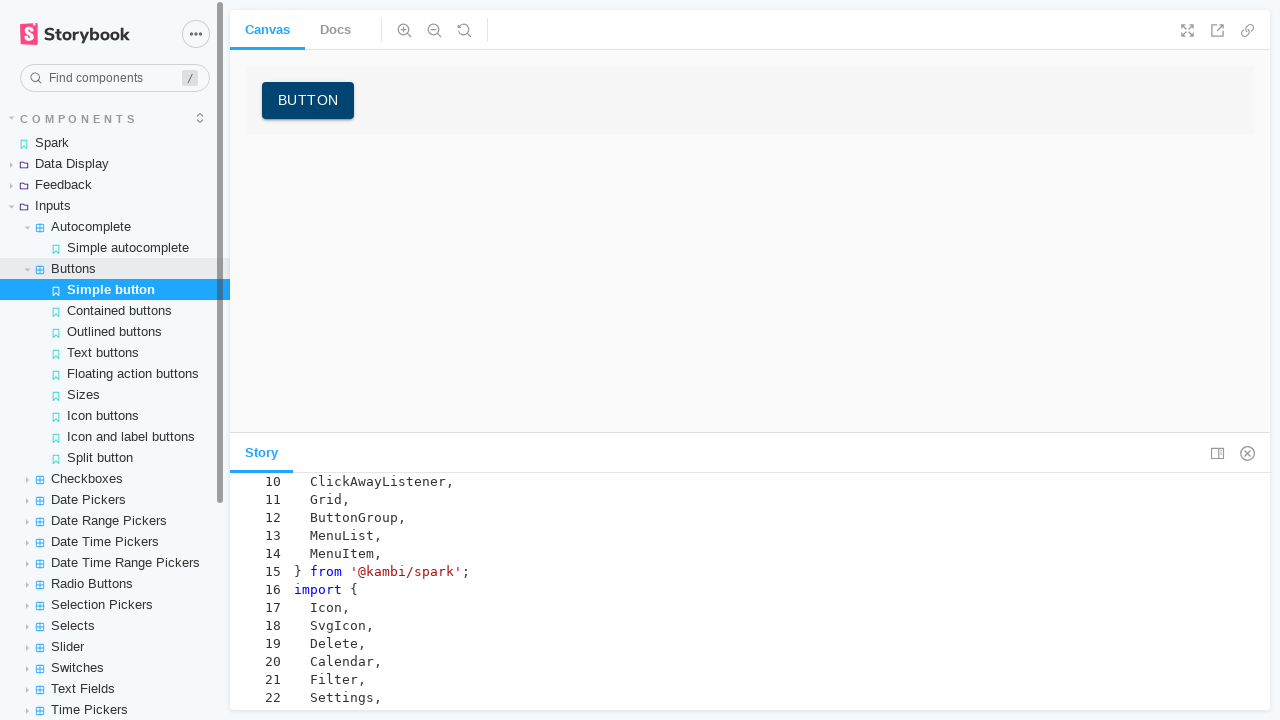

Clicked on Simple button component at (115, 290) on text=Simple button
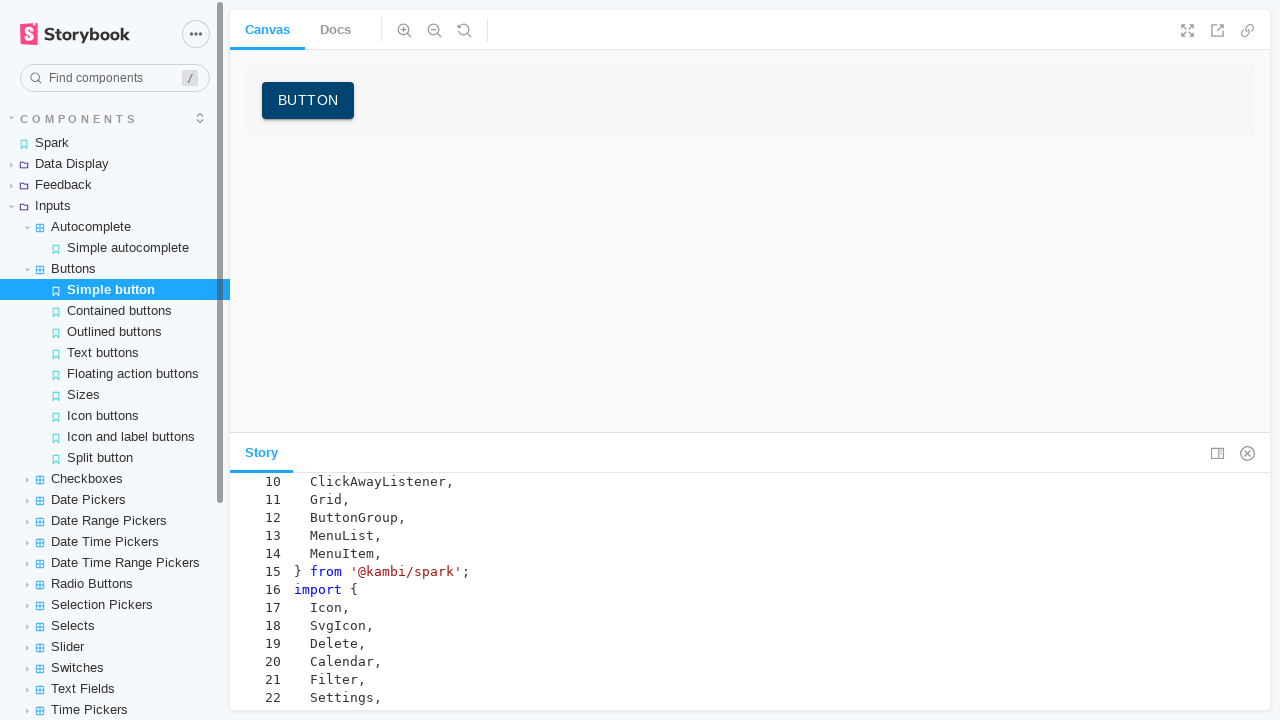

Clicked on Contained buttons component at (115, 310) on text=Contained buttons
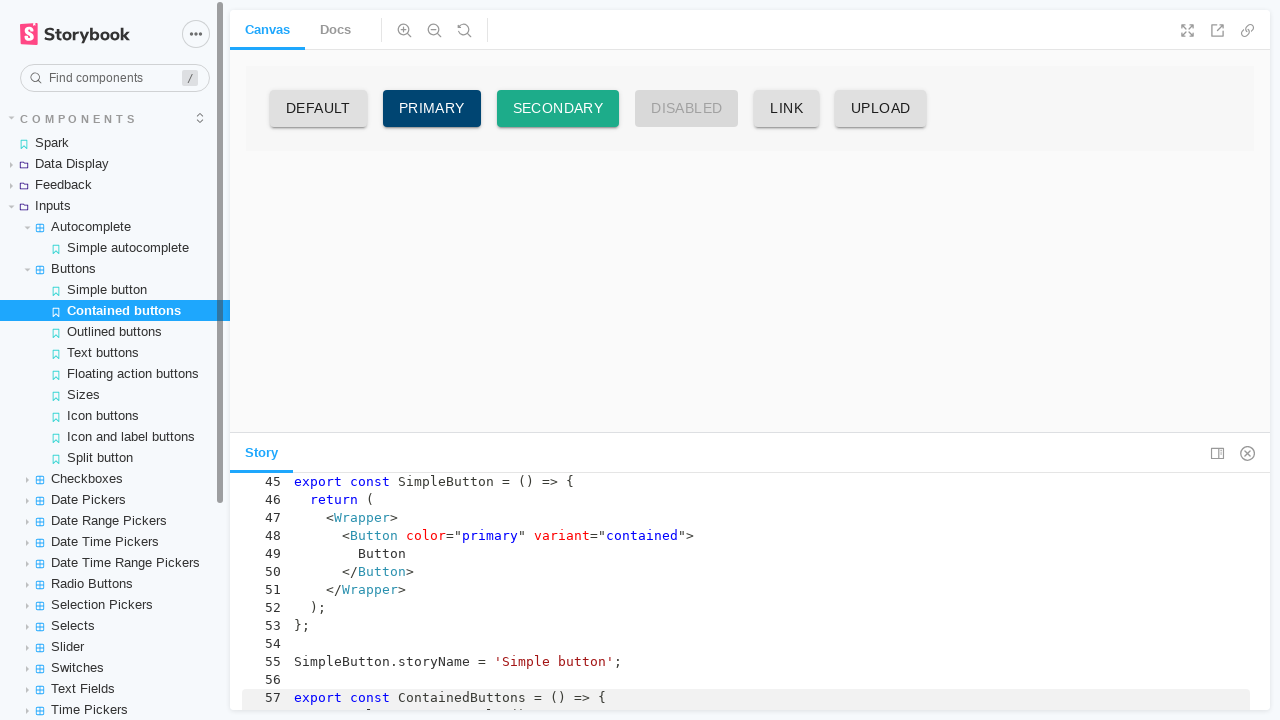

Clicked on Outlined buttons component at (115, 332) on text=Outlined buttons
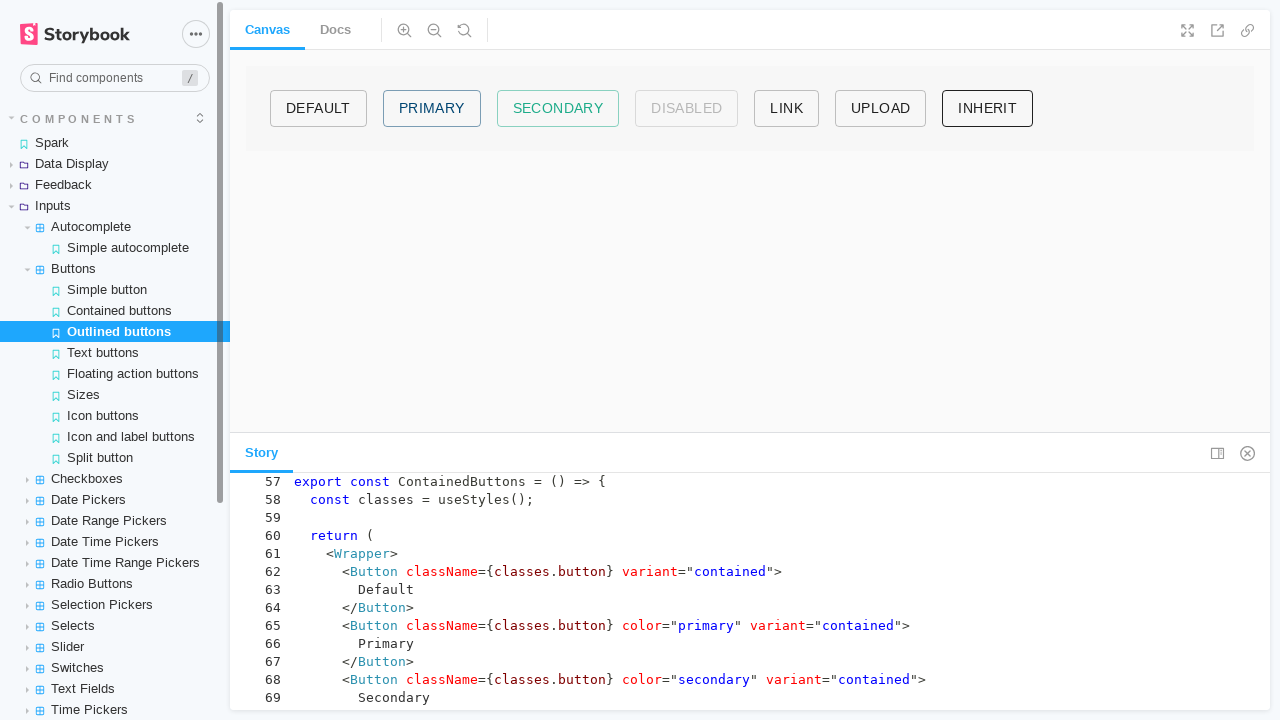

Clicked on Text buttons component at (115, 352) on text=Text buttons
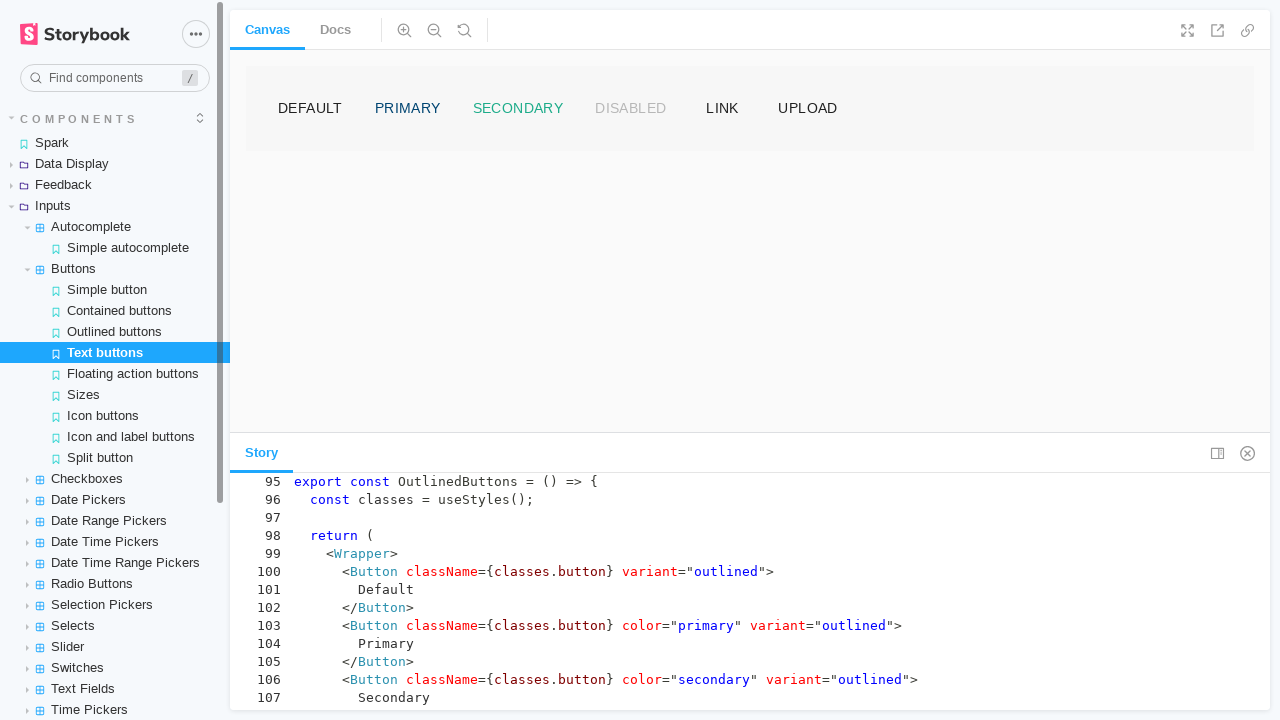

Clicked on Floating action buttons component at (115, 374) on text=Floating action buttons
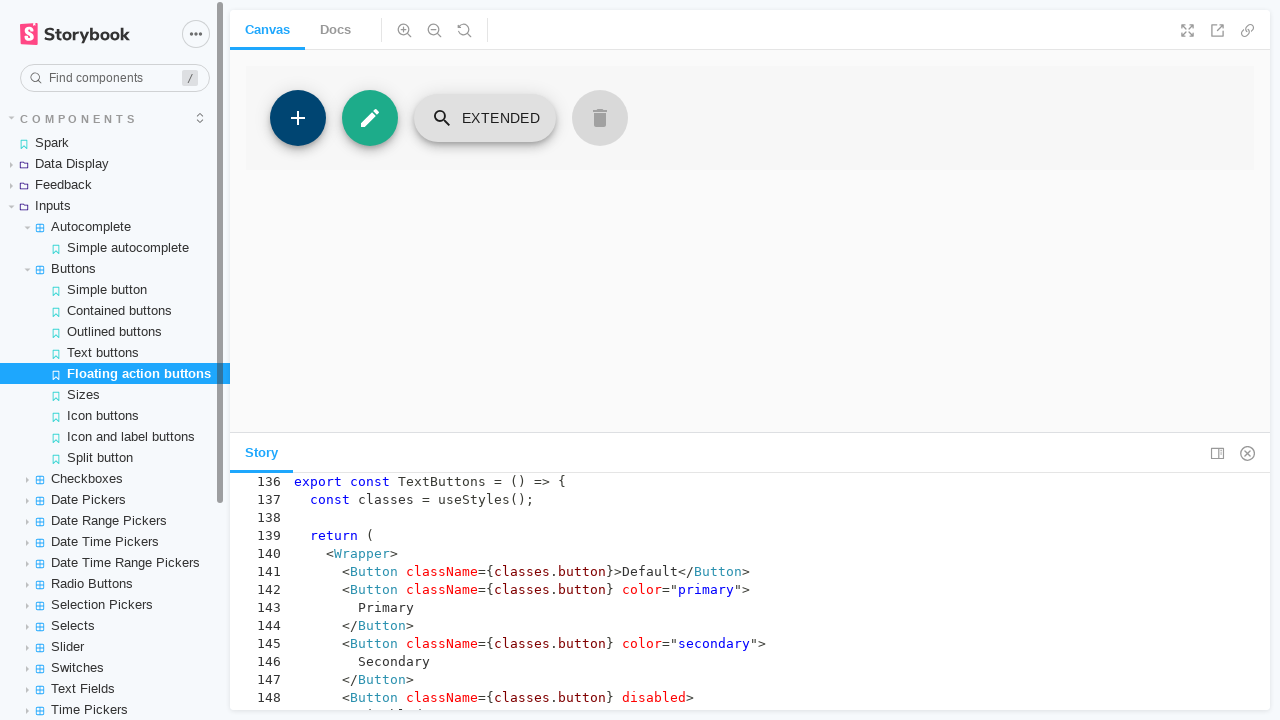

Clicked on Sizes button variant at (115, 394) on text=Sizes
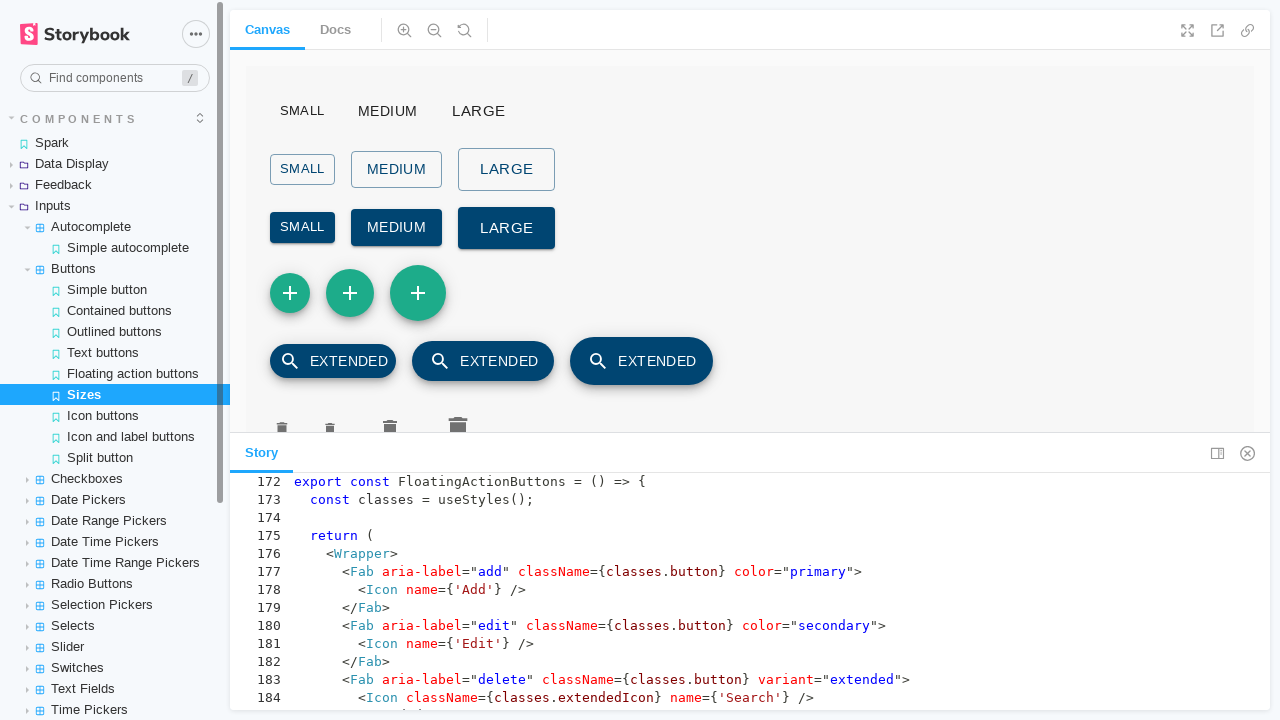

Clicked on Icon buttons component at (115, 416) on text=Icon buttons
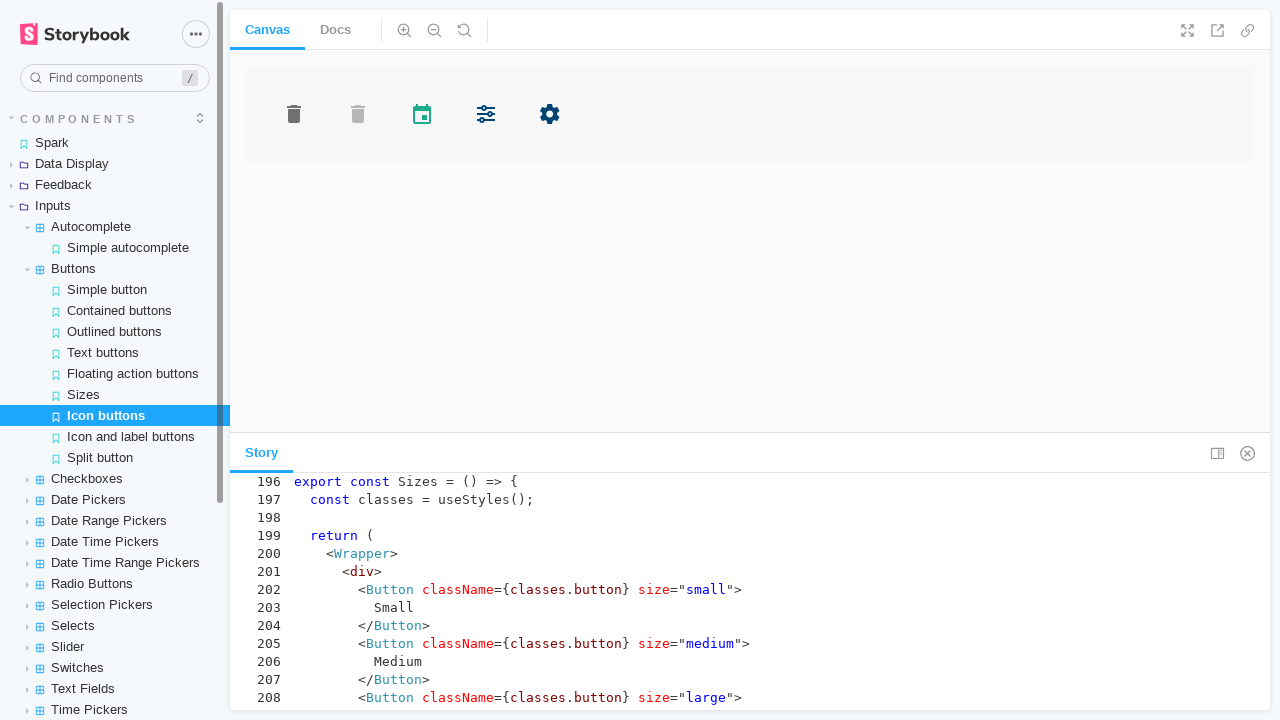

Clicked on Icon and label buttons component at (115, 436) on text=Icon and label buttons
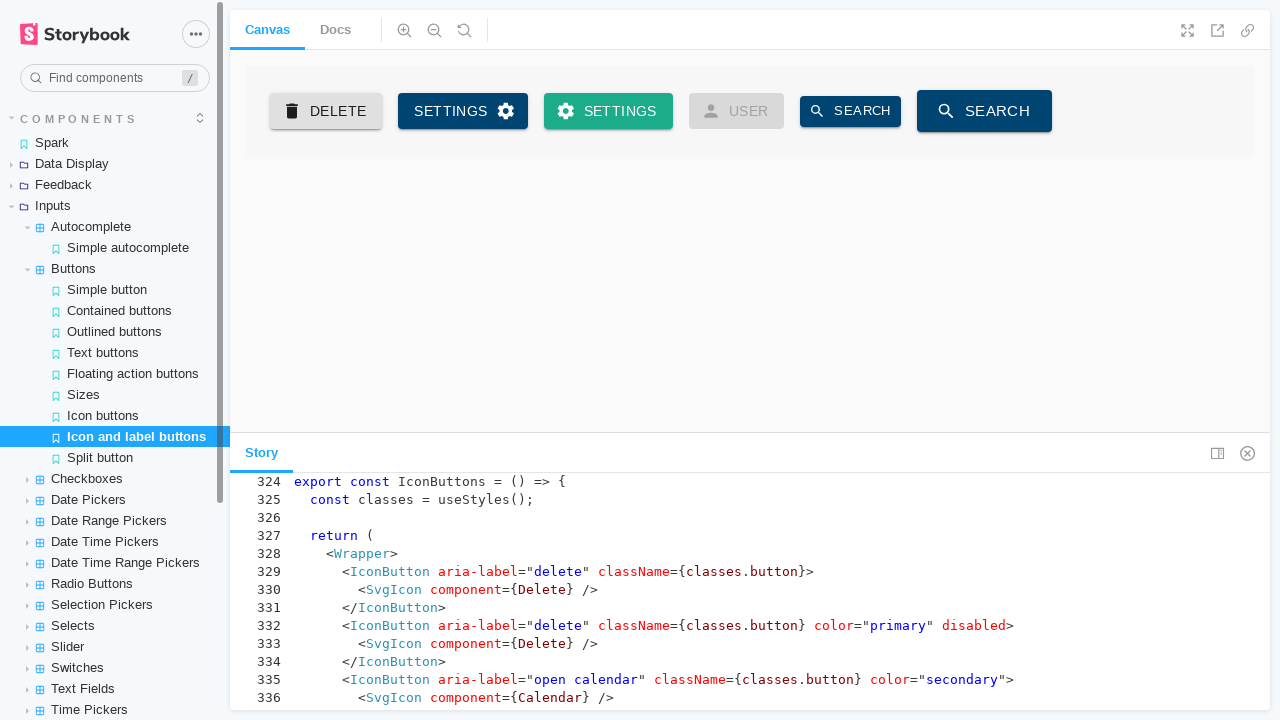

Clicked on Split button component at (115, 458) on text=Split button
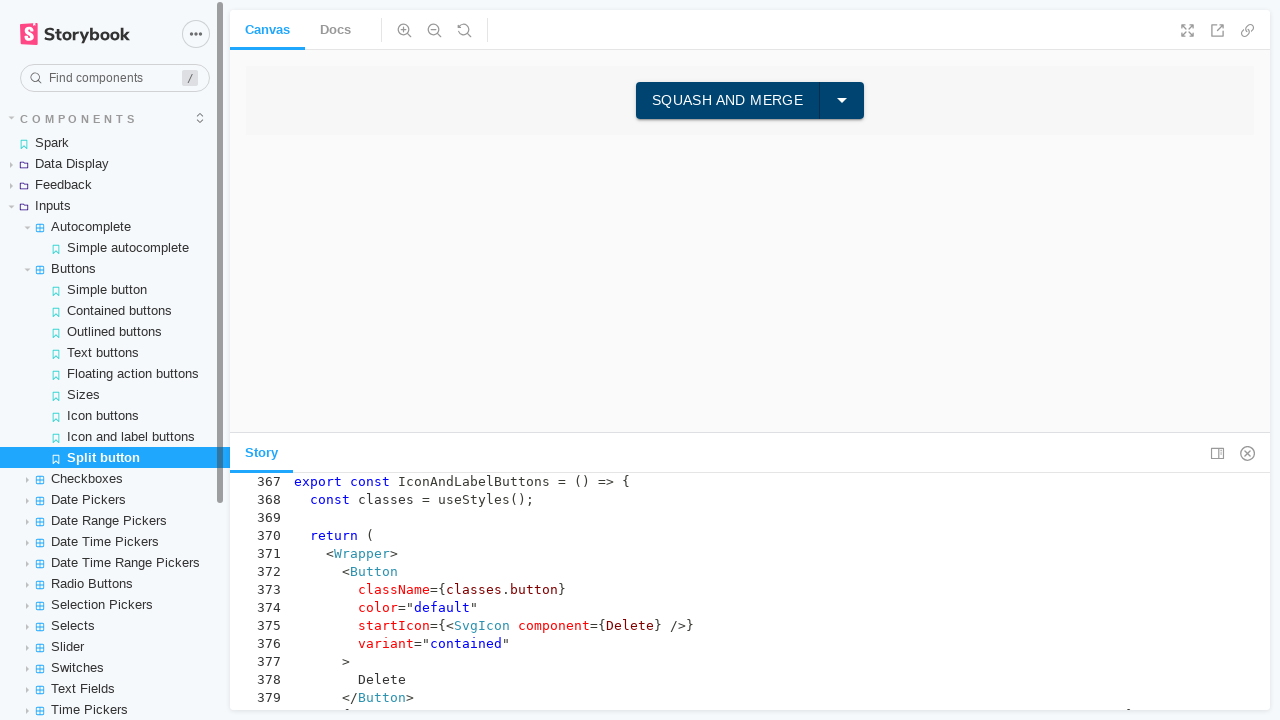

Clicked on Checkboxes section at (115, 478) on text=Checkboxes
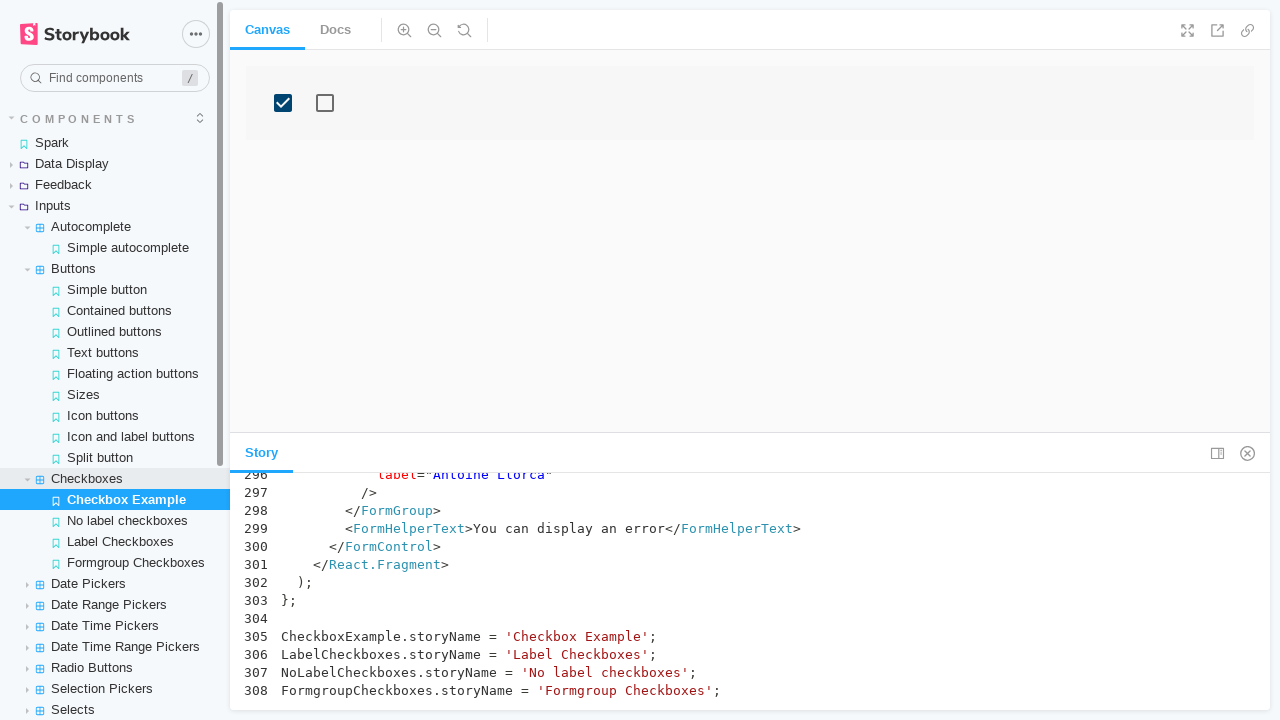

Clicked on No label checkboxes component at (115, 520) on text=No label checkboxes
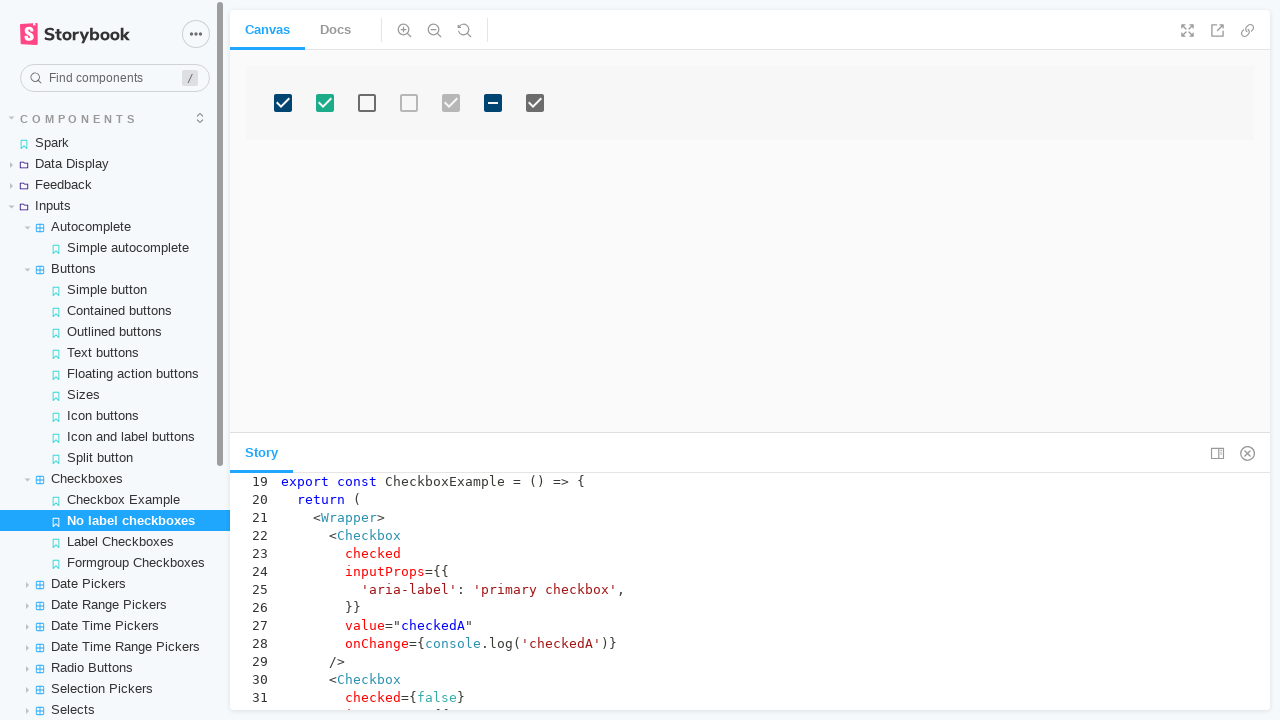

Clicked on label checkboxes component at (115, 542) on #components-inputs-checkboxes--label-checkboxes
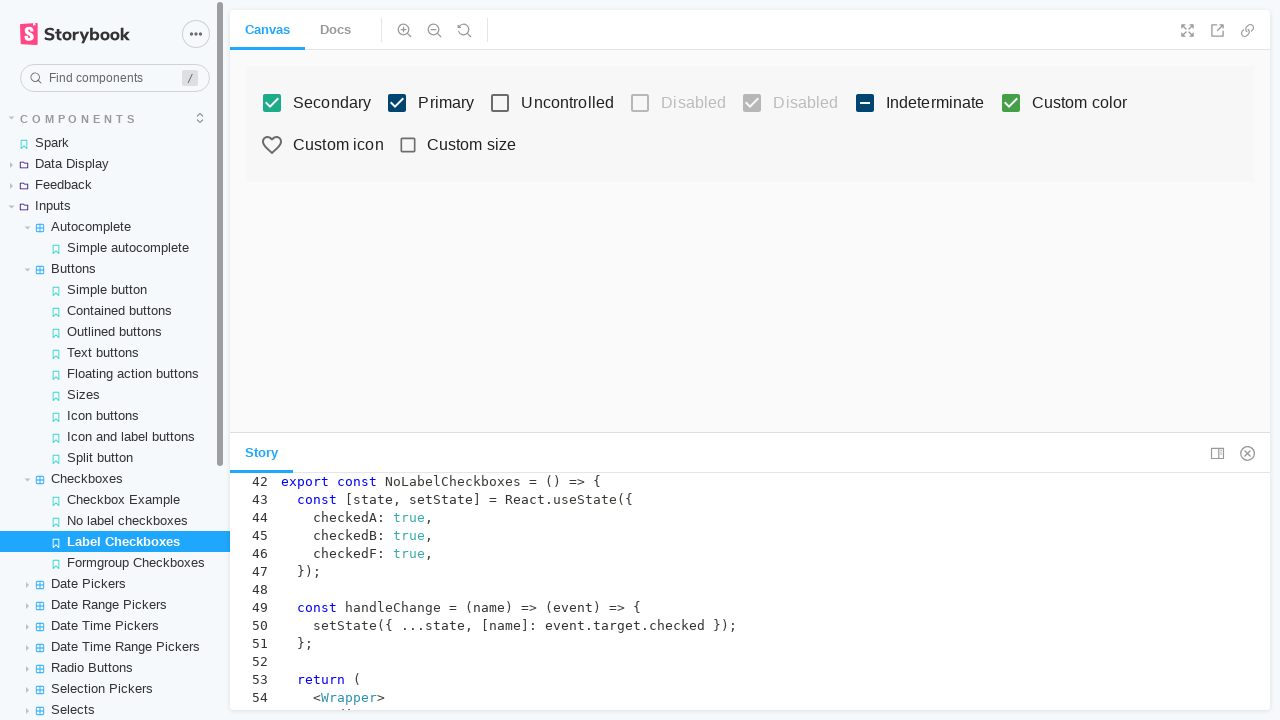

Clicked on Formgroup Checkboxes component at (115, 562) on text=Formgroup Checkboxes
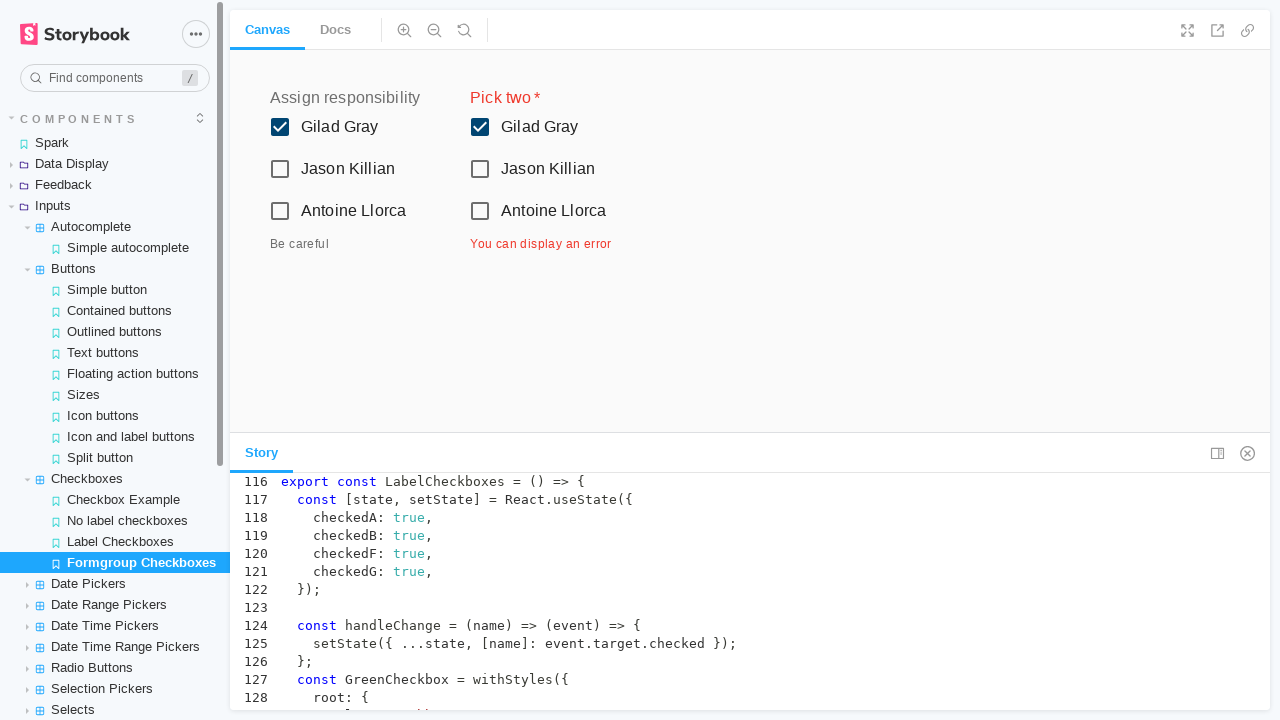

Checked second checkbox in formgroup (Jason Killian)
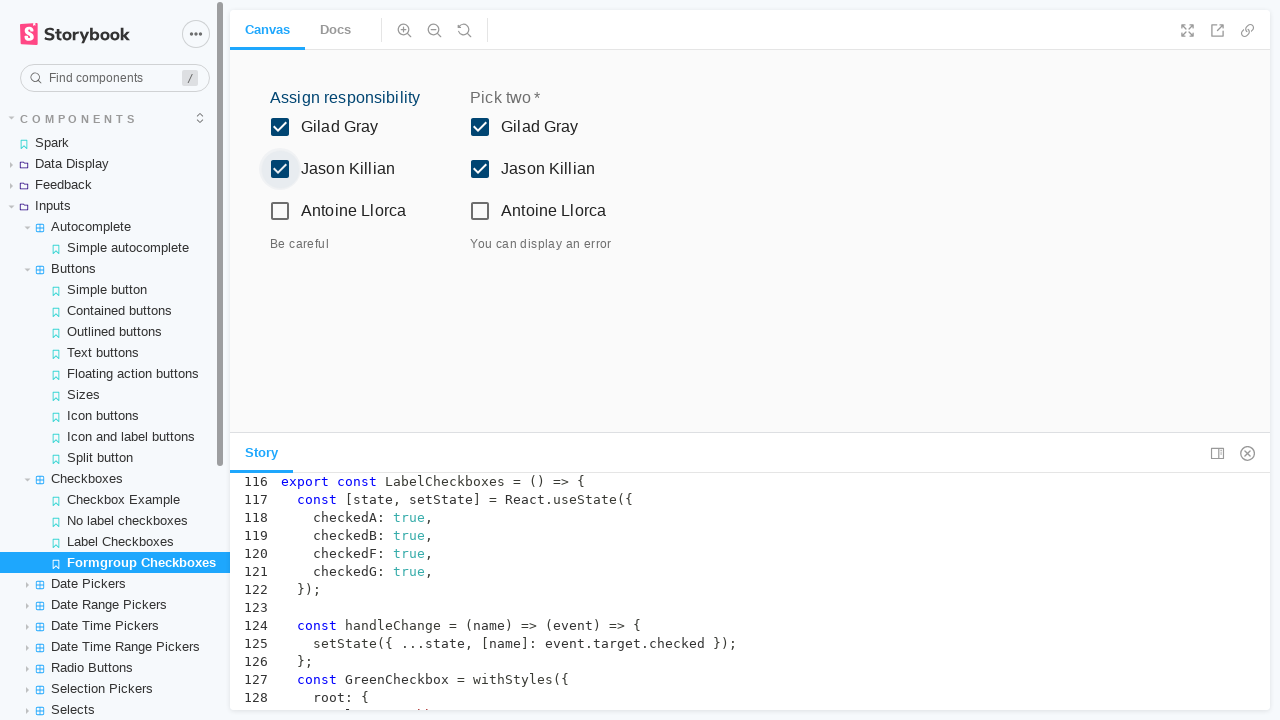

Checked third checkbox in formgroup (Antoine Llorca)
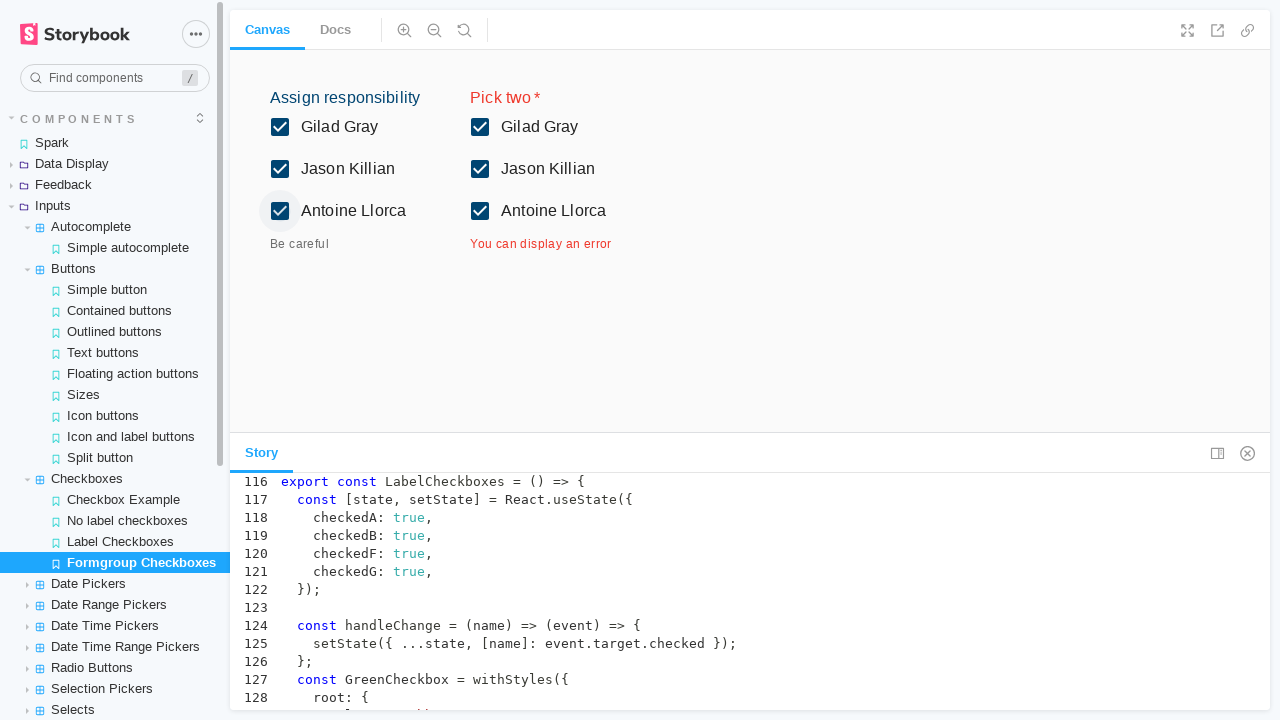

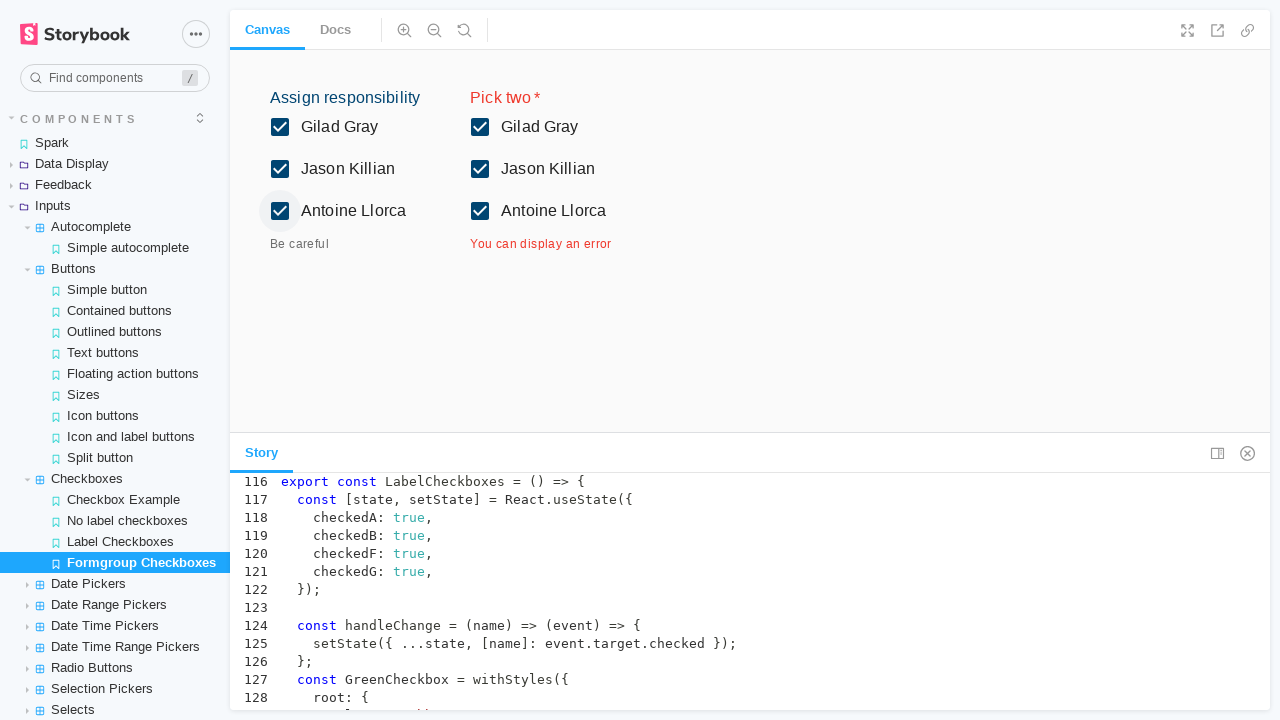